Tests sorting the Email column in ascending order by clicking the column header and verifying the text values are sorted alphabetically.

Starting URL: http://the-internet.herokuapp.com/tables

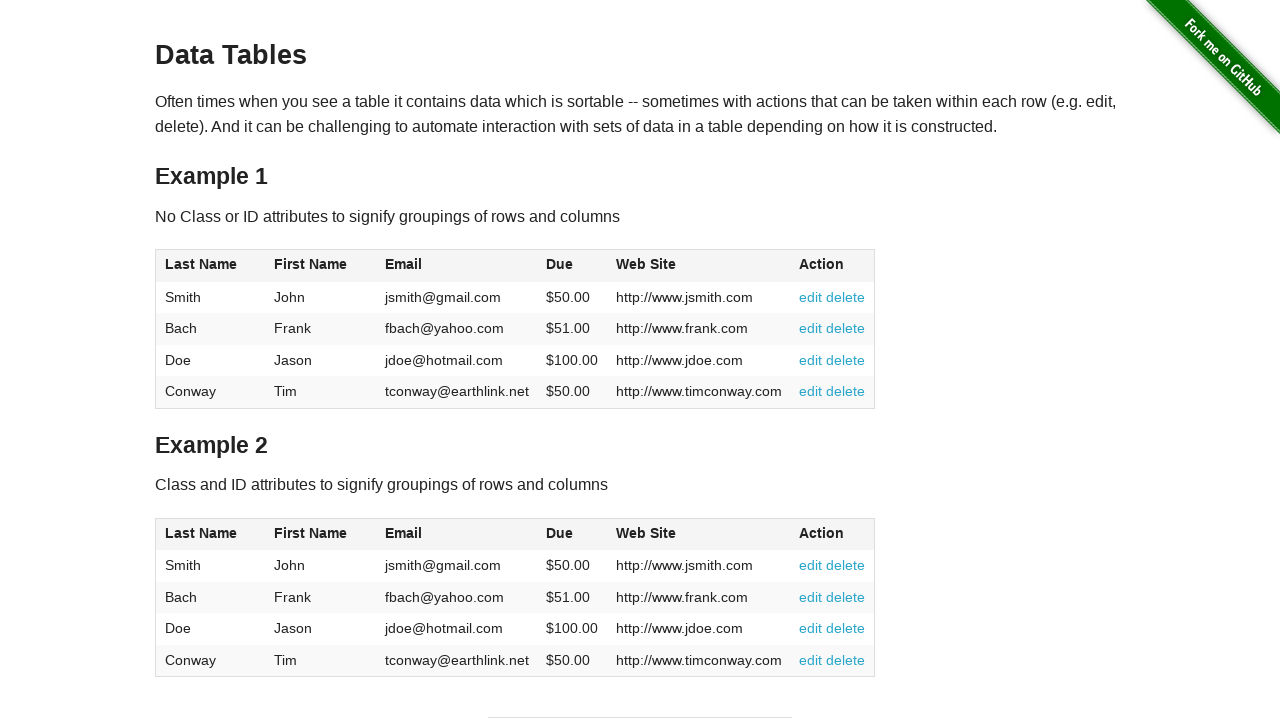

Clicked Email column header to sort in ascending order at (457, 266) on #table1 thead tr th:nth-of-type(3)
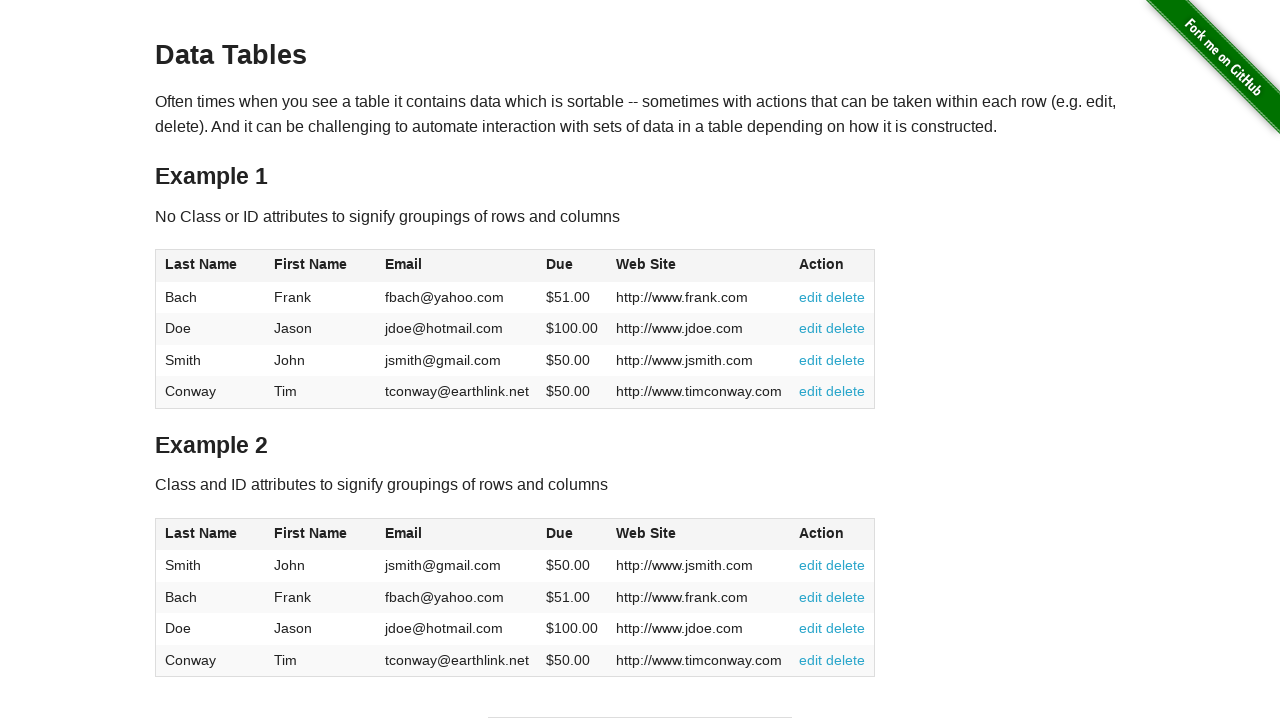

Waited for table to update after sorting
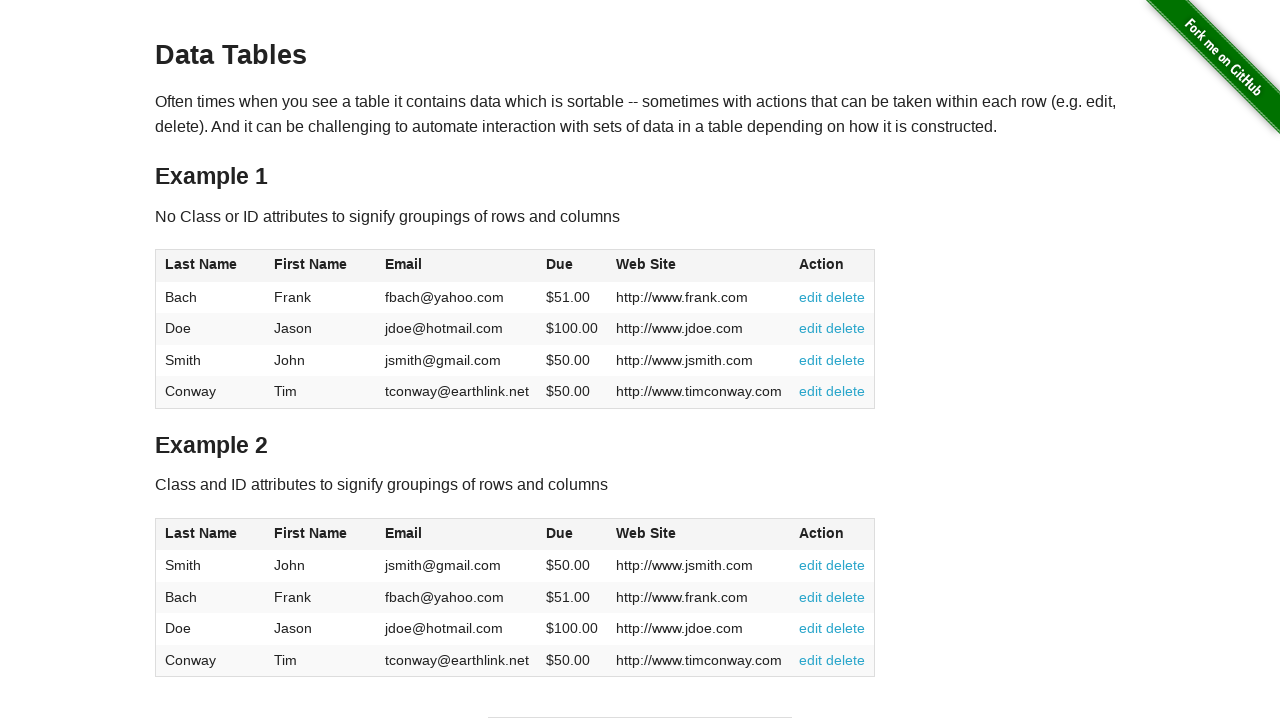

Retrieved all email cells from the table
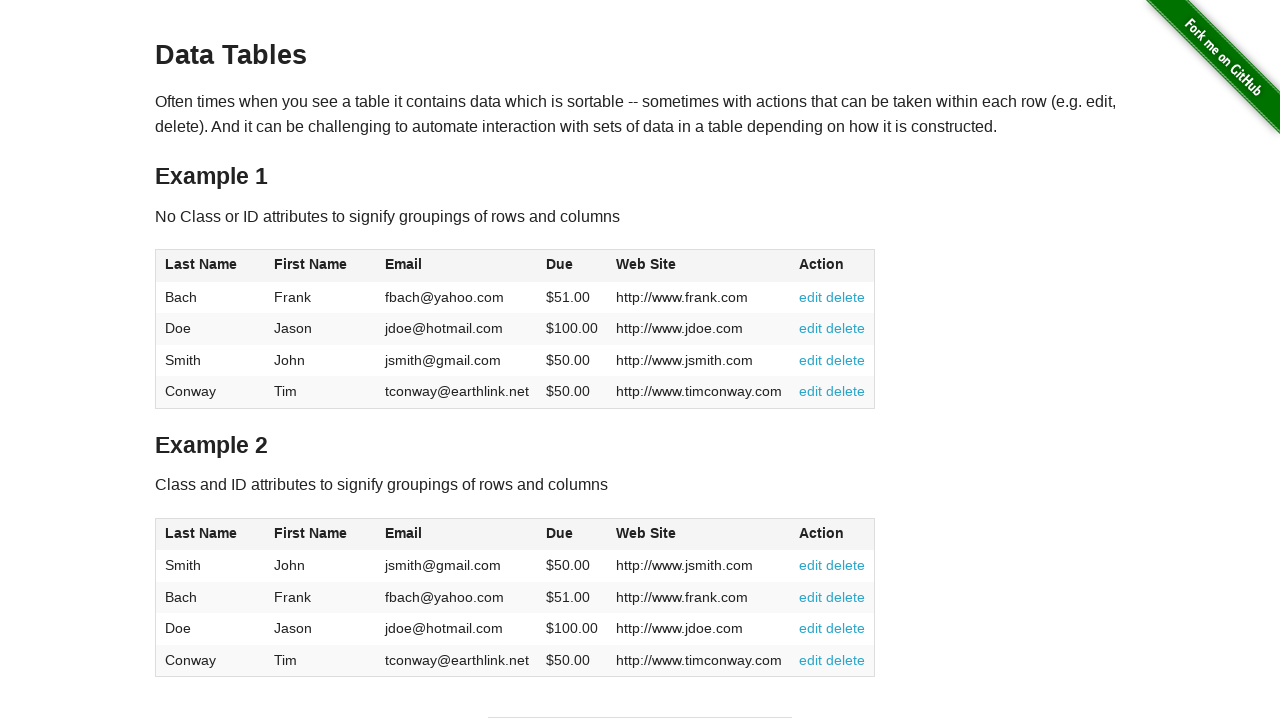

Extracted email text content from all cells
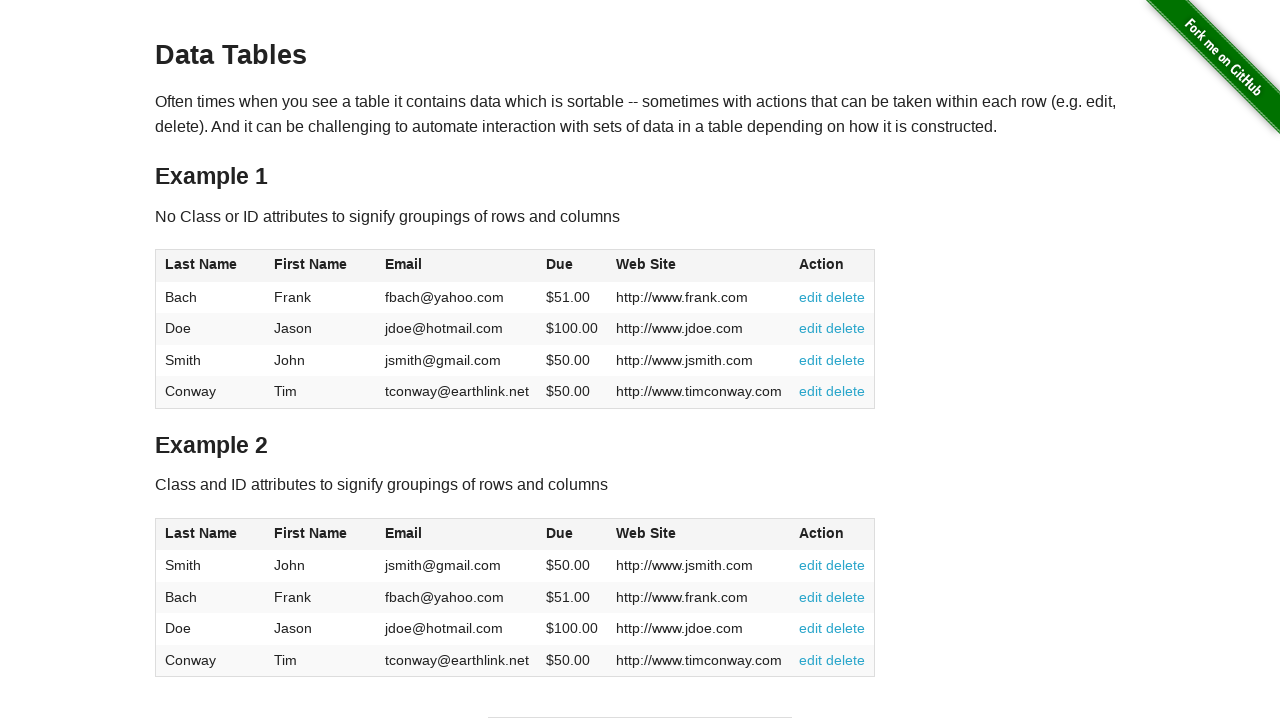

Verified that email column is sorted in ascending alphabetical order
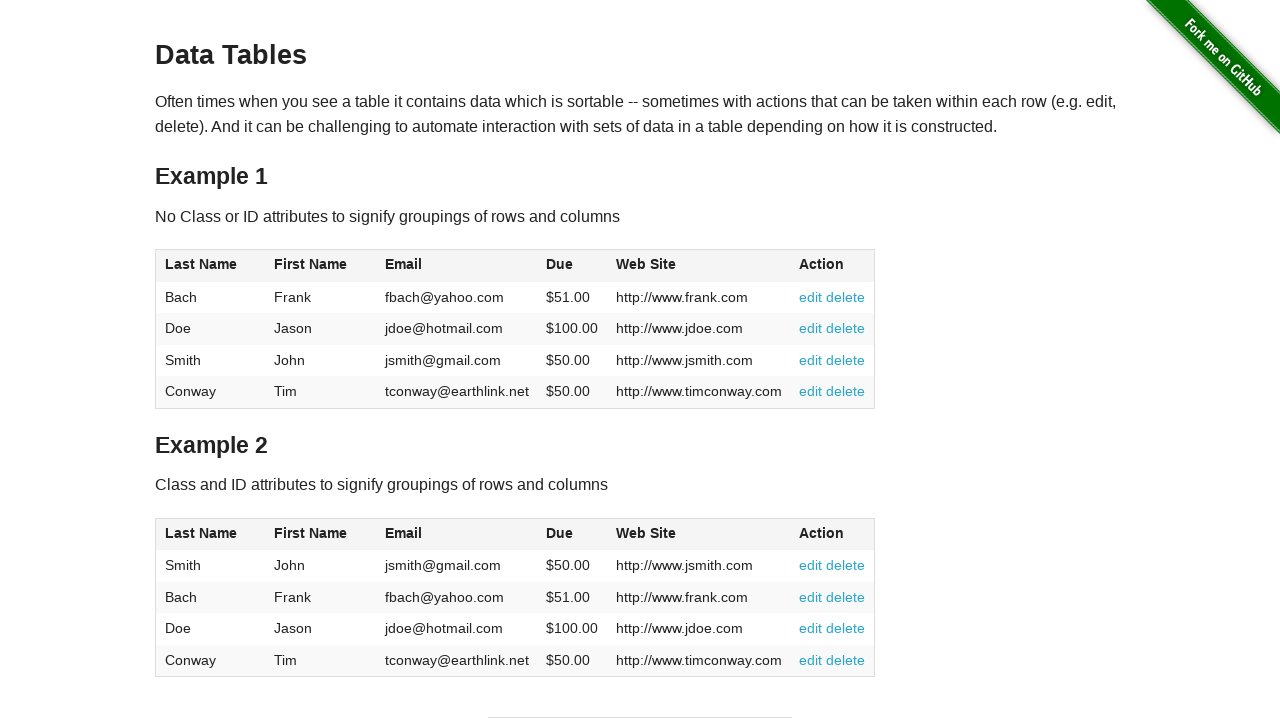

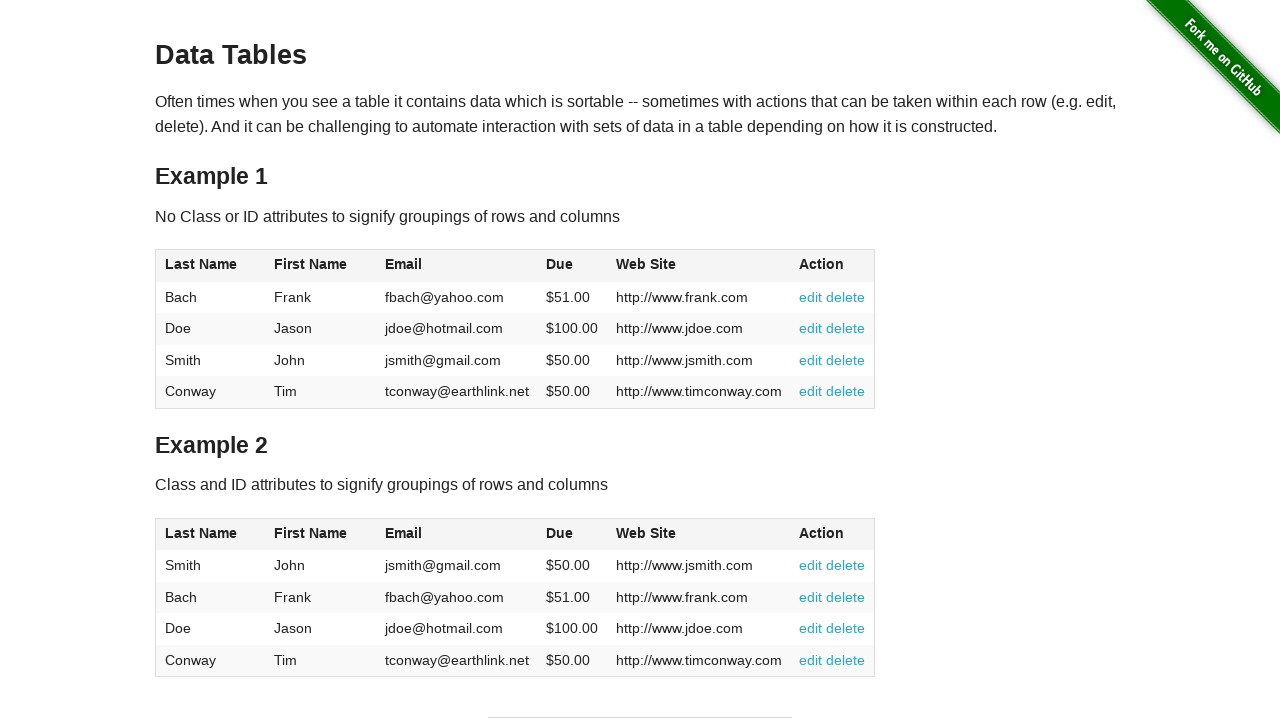